Tests Dynamic Content page by navigating to it and clicking to reload dynamic content

Starting URL: https://the-internet.herokuapp.com

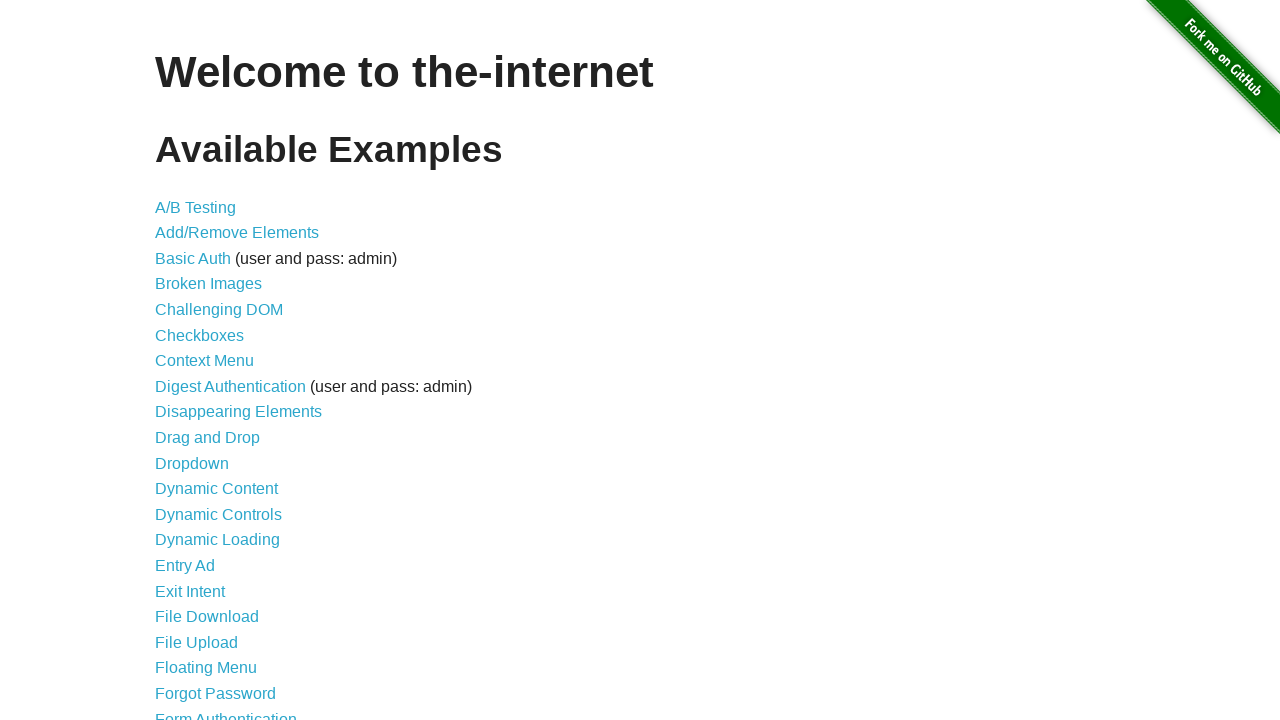

Clicked on Dynamic Content link at (216, 489) on a:text('Dynamic Content')
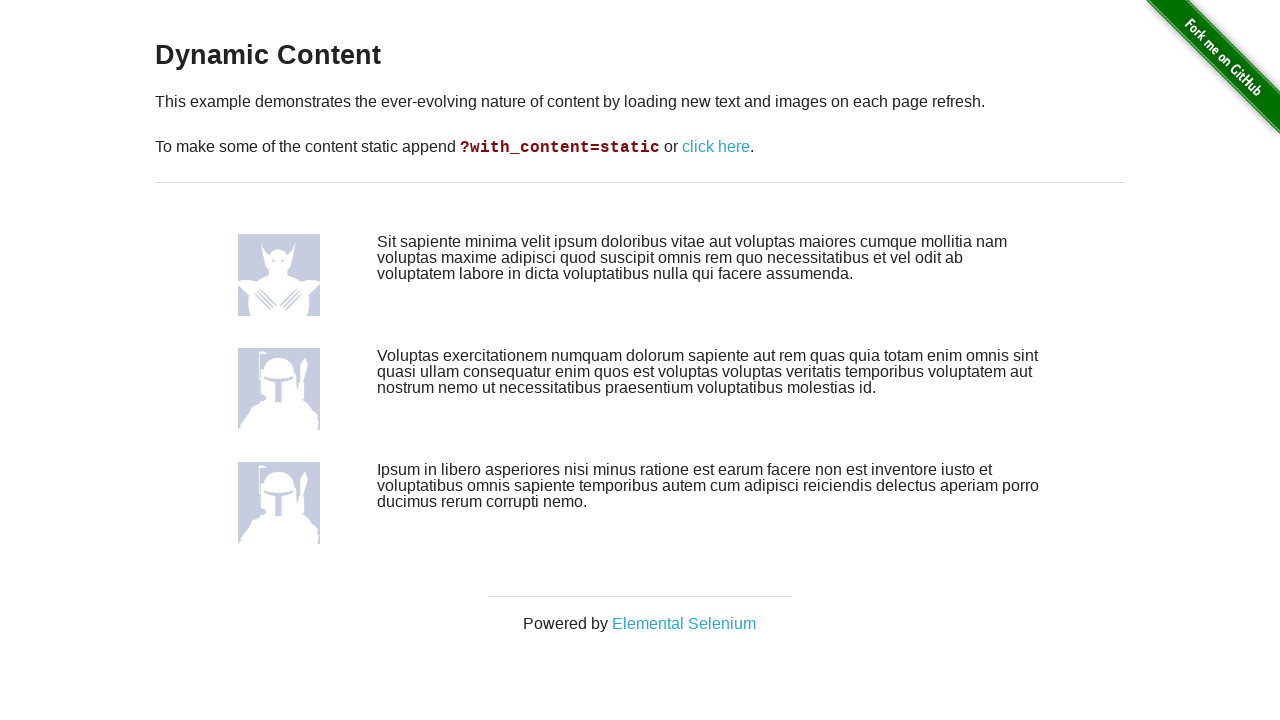

Clicked on 'click here' link to reload dynamic content at (716, 147) on a:text('click here')
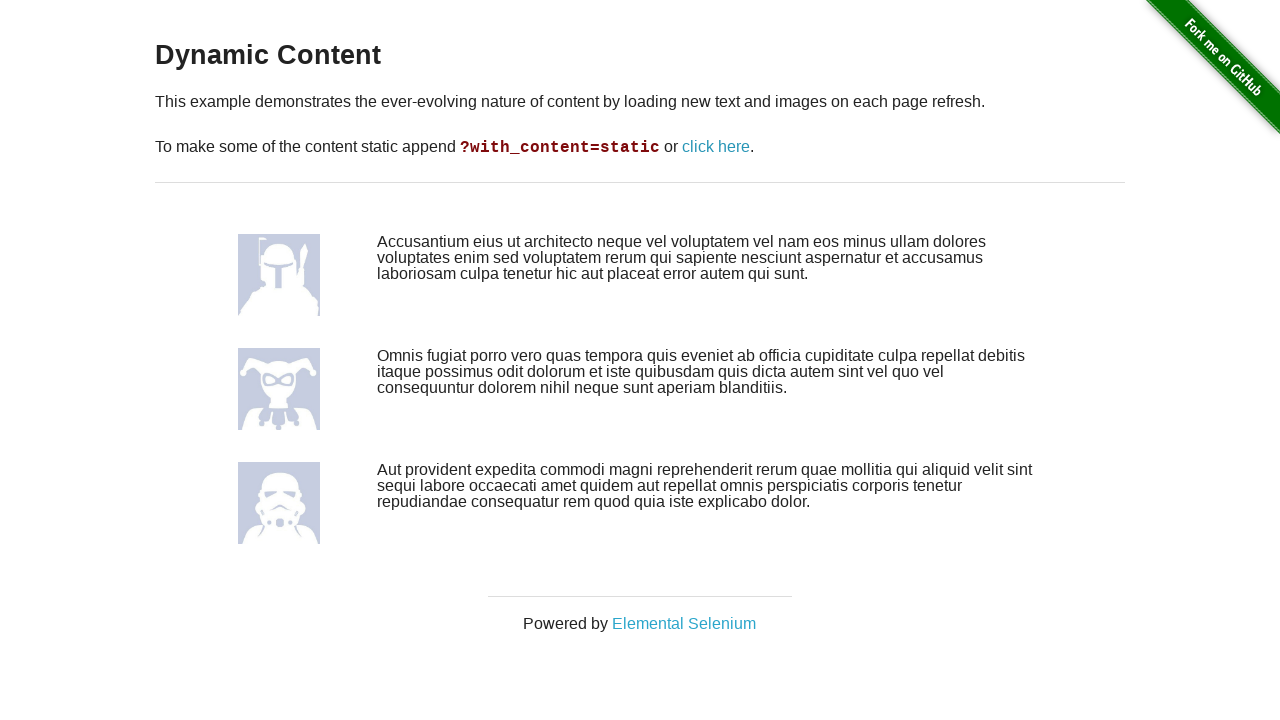

Dynamic content loaded successfully
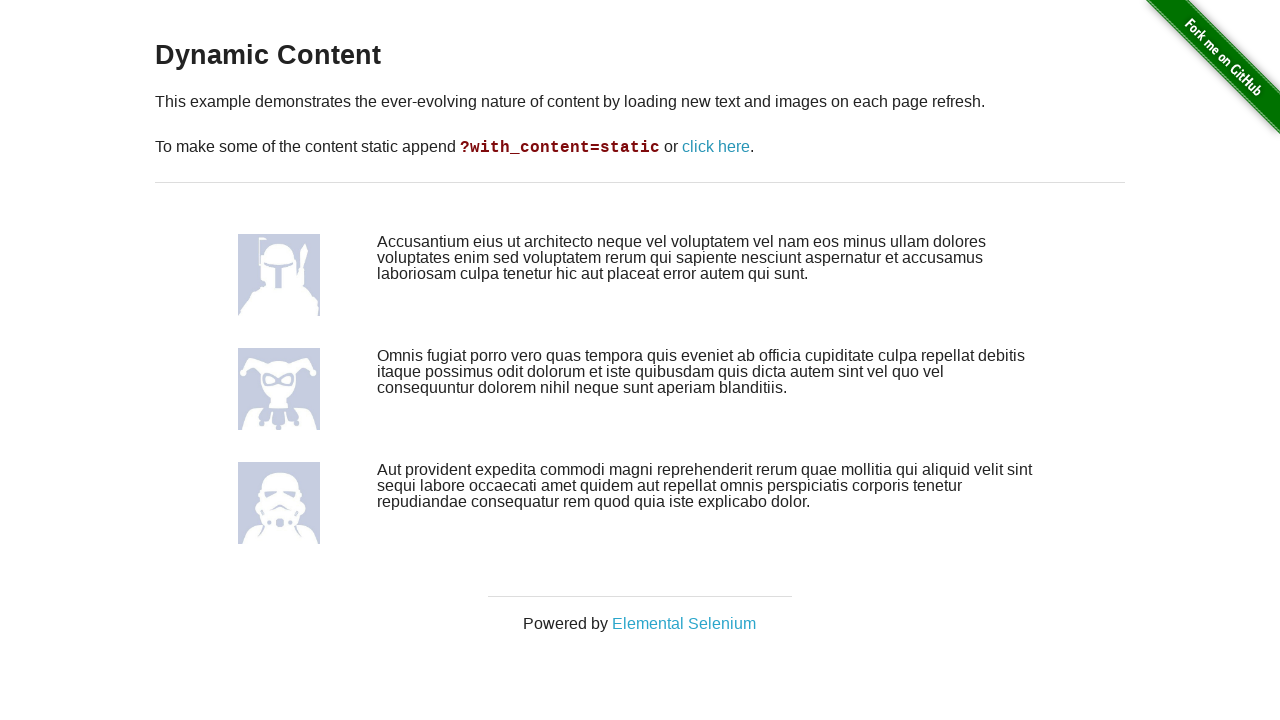

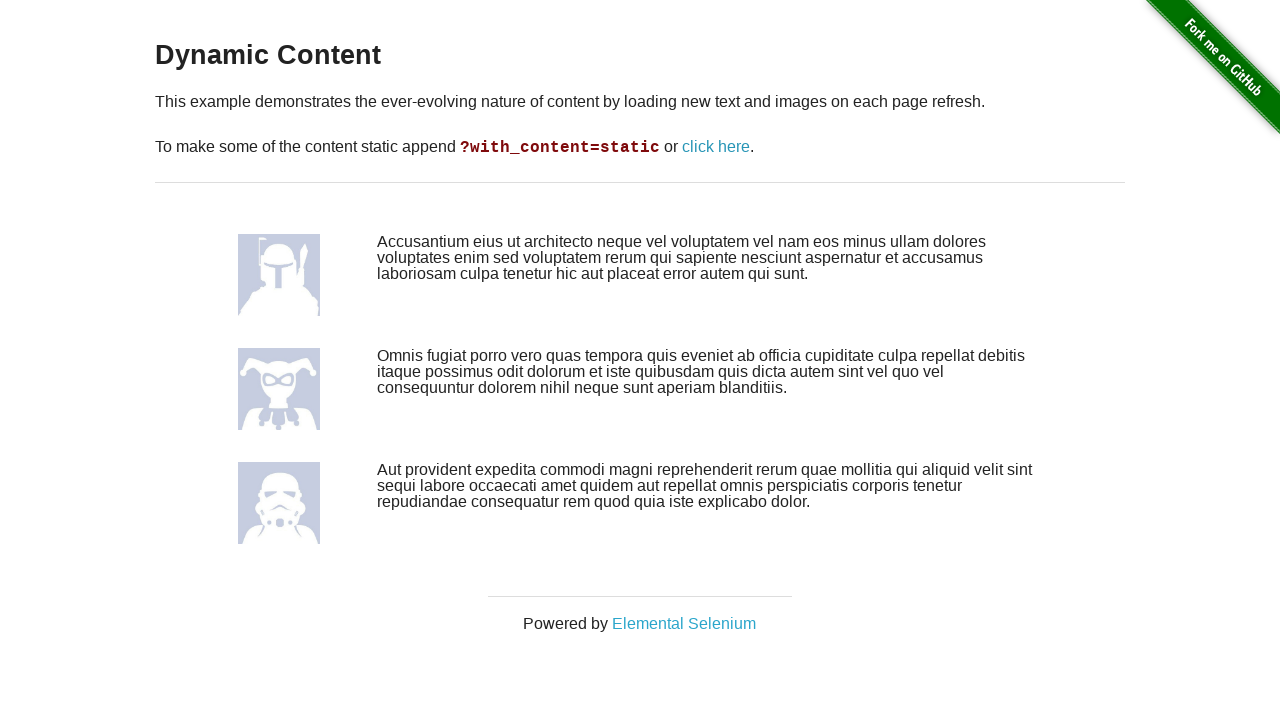